Tests checkbox functionality by locating two checkboxes and clicking them if they are not already selected, then verifying both are selected.

Starting URL: https://the-internet.herokuapp.com/checkboxes

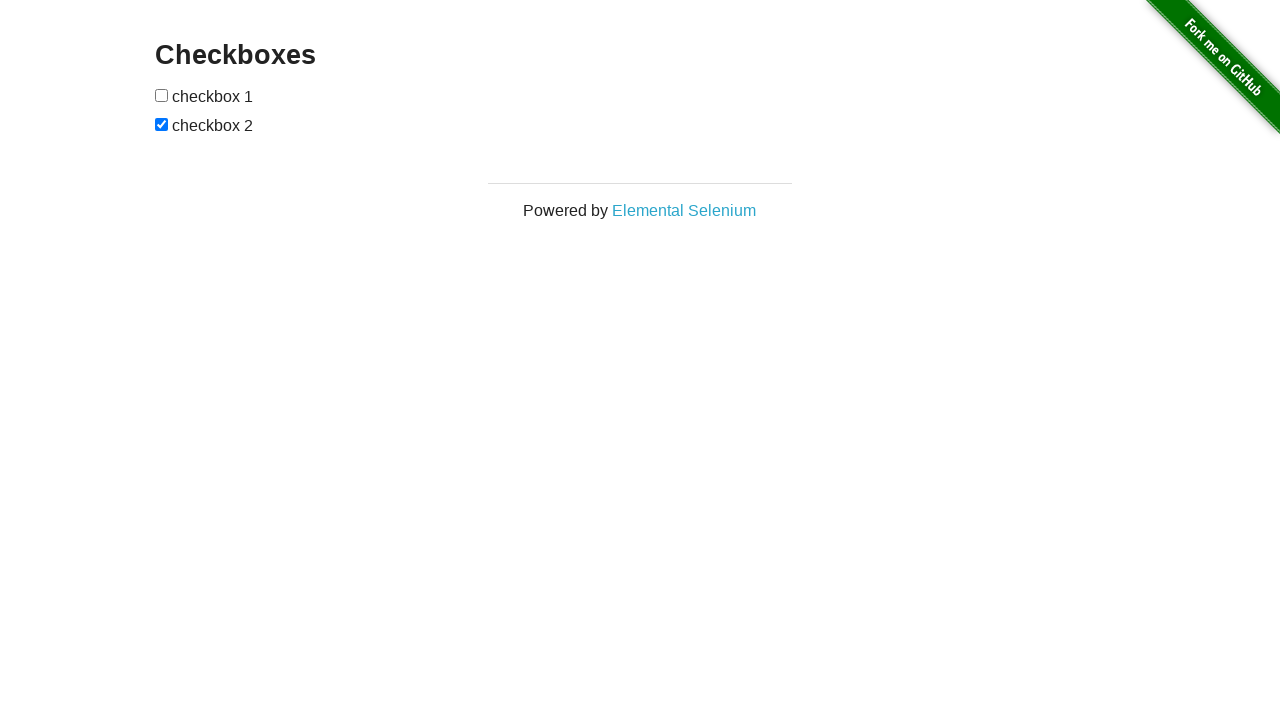

Located first checkbox element
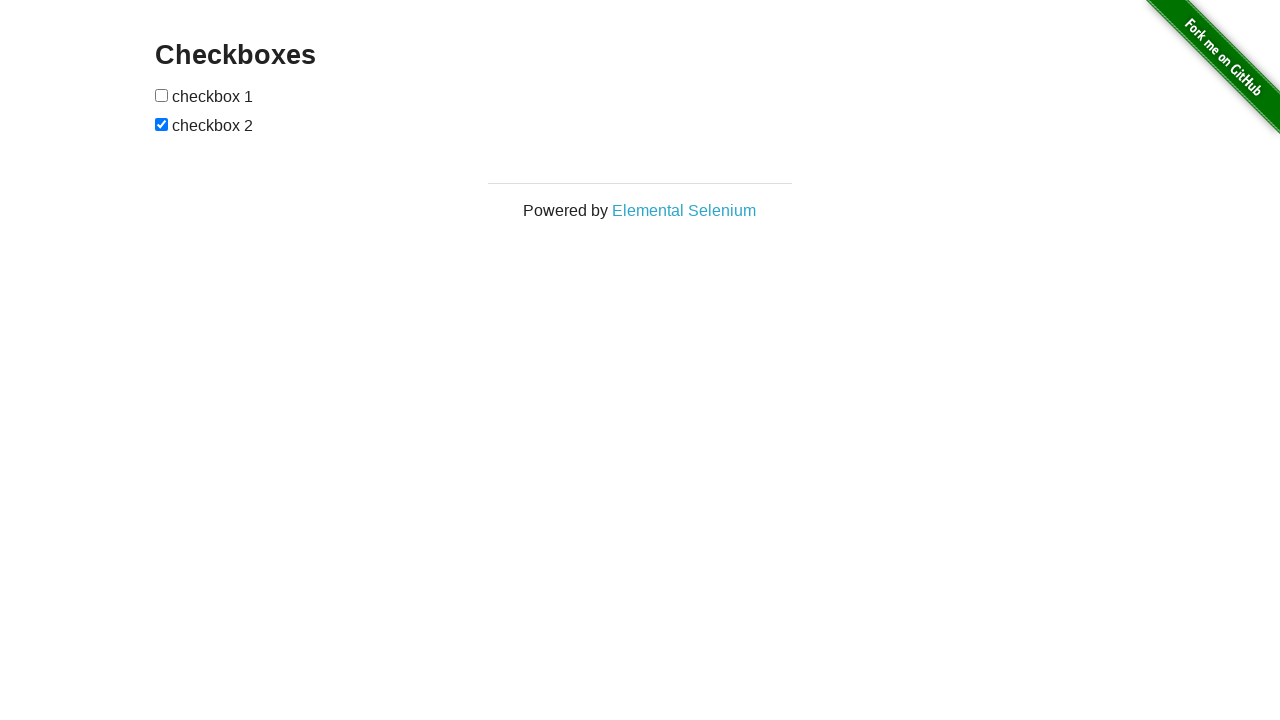

Located second checkbox element
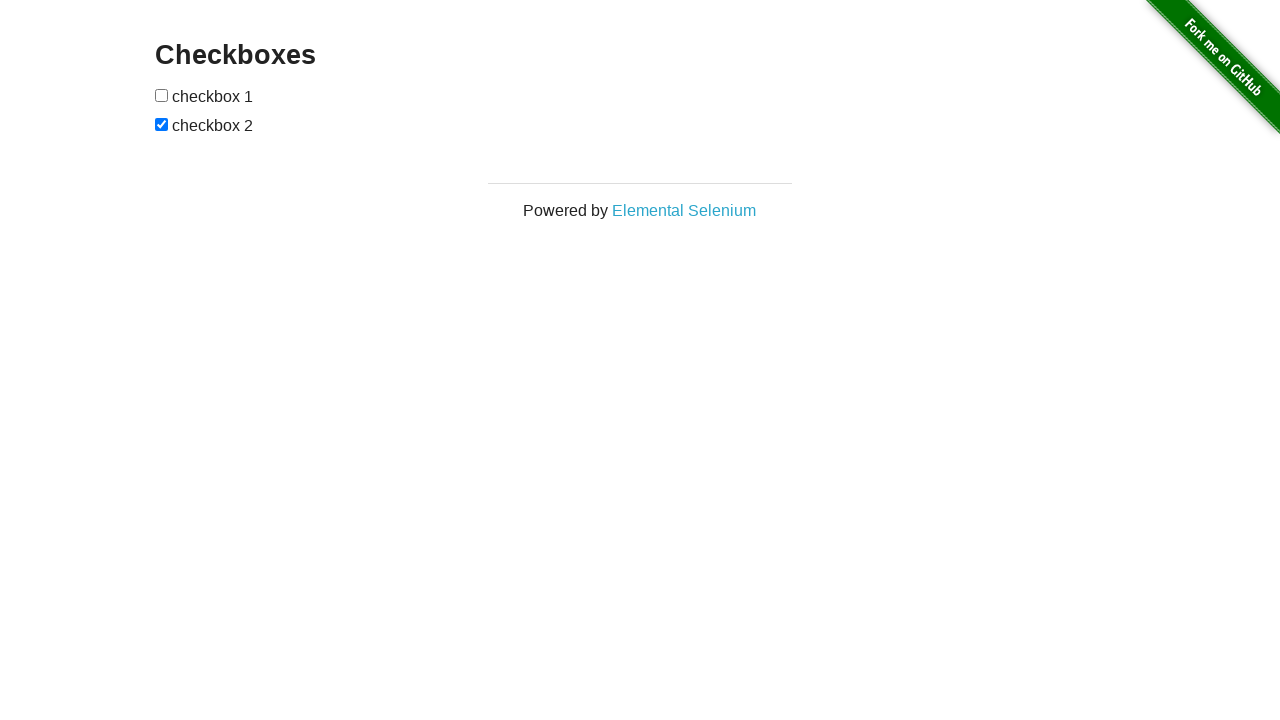

Checked if checkbox 1 is selected
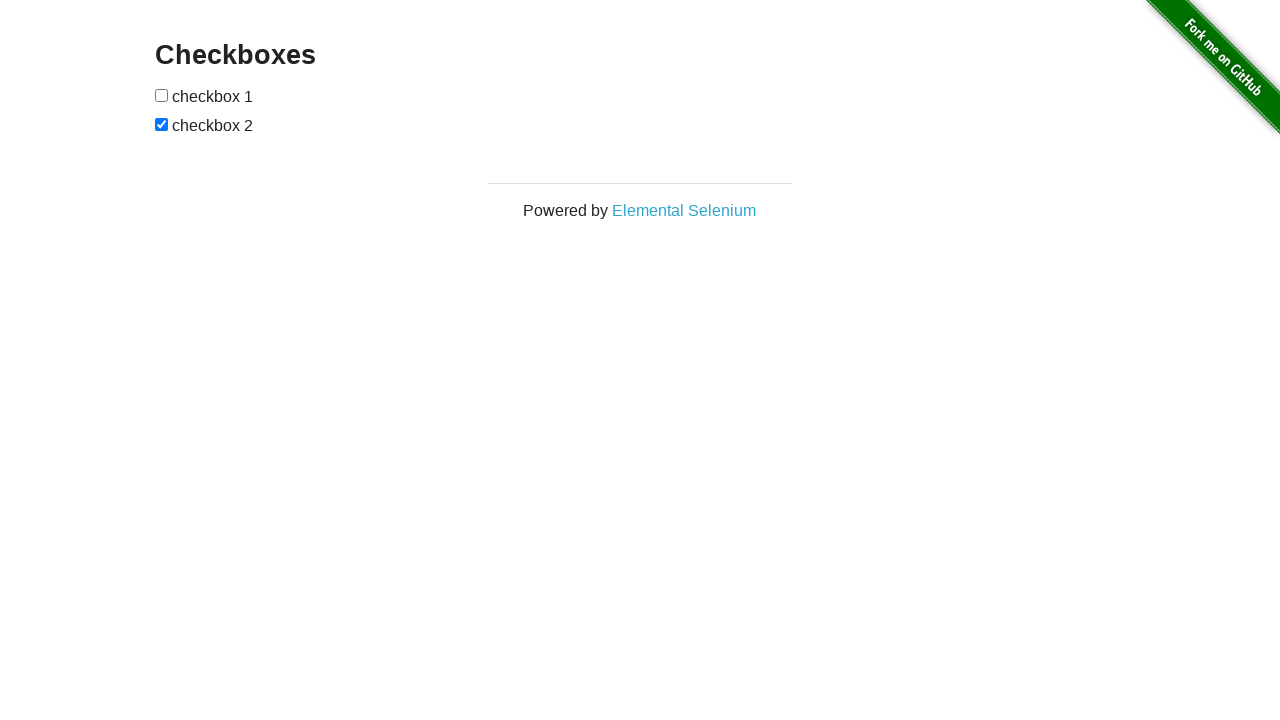

Clicked checkbox 1 to select it at (162, 95) on (//input[@type='checkbox'])[1]
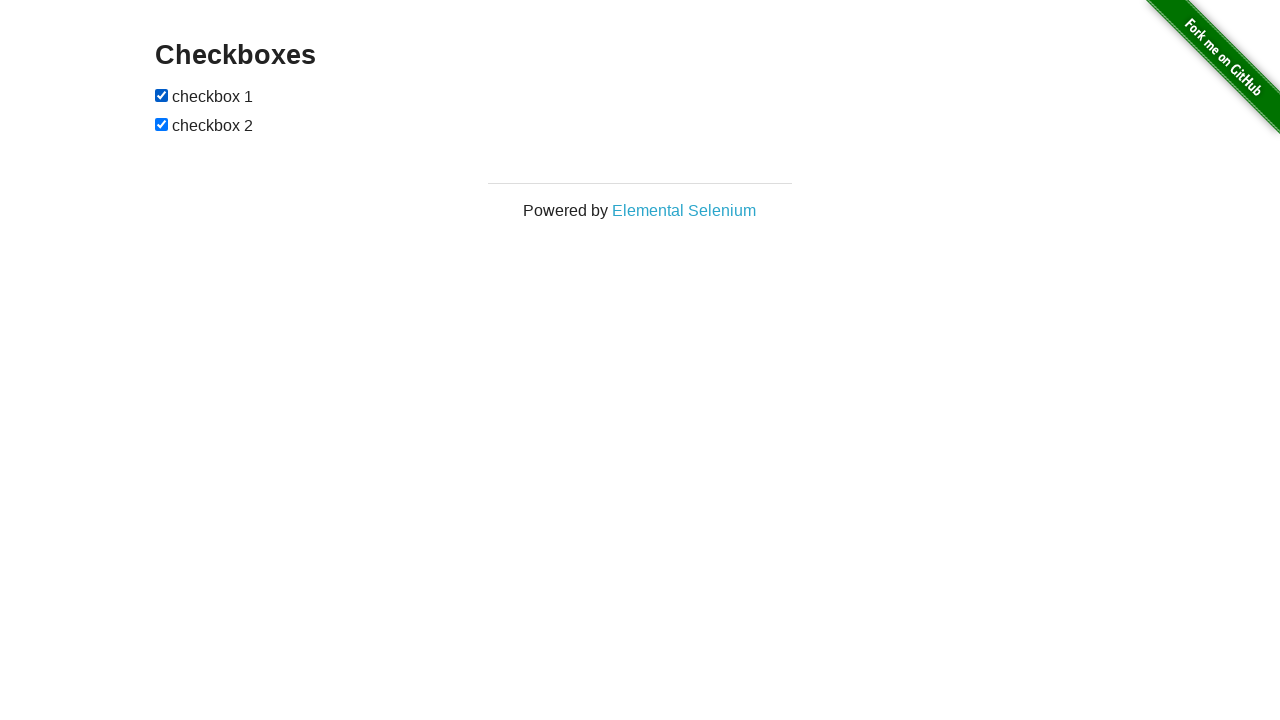

Checkbox 2 is already selected
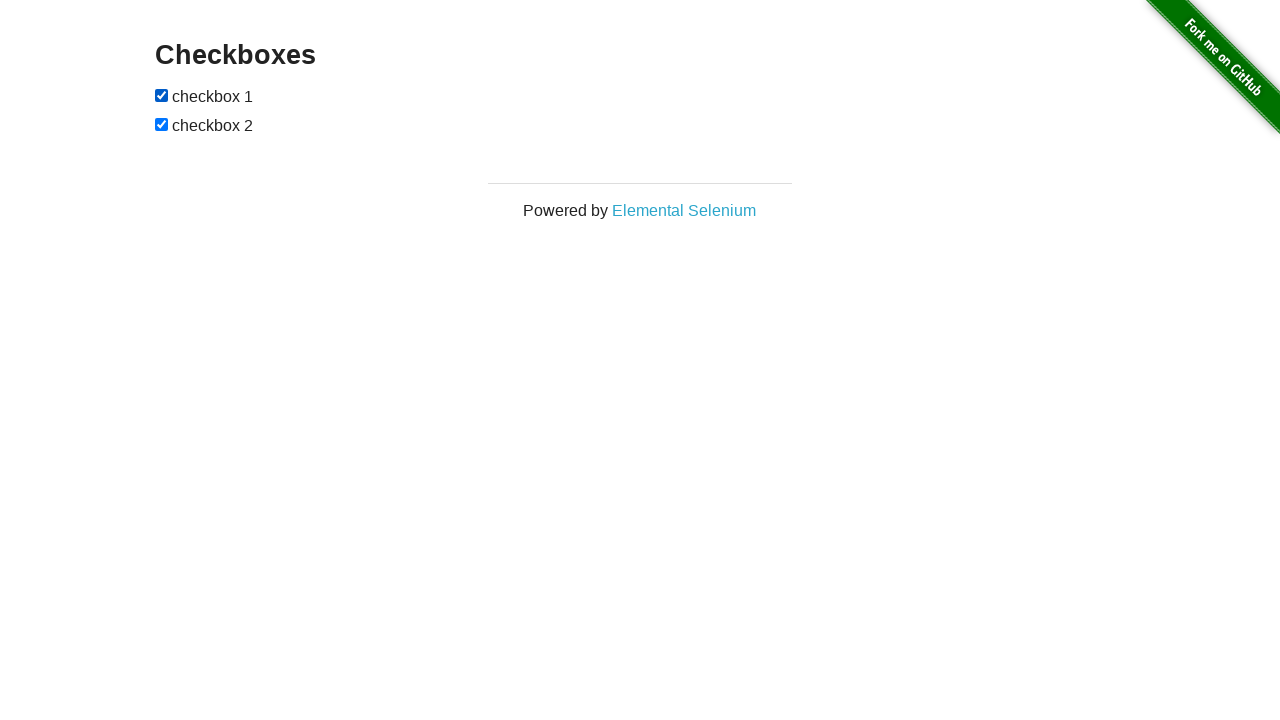

Verified checkbox 1 is selected
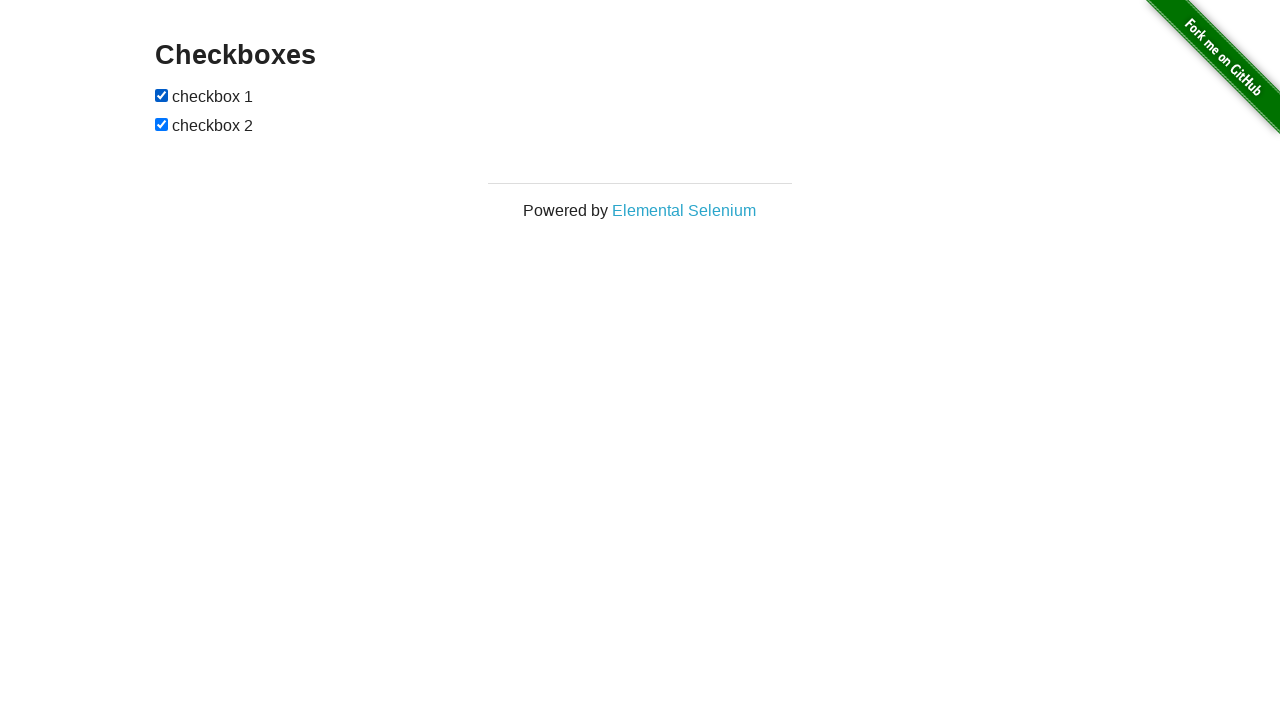

Verified checkbox 2 is selected
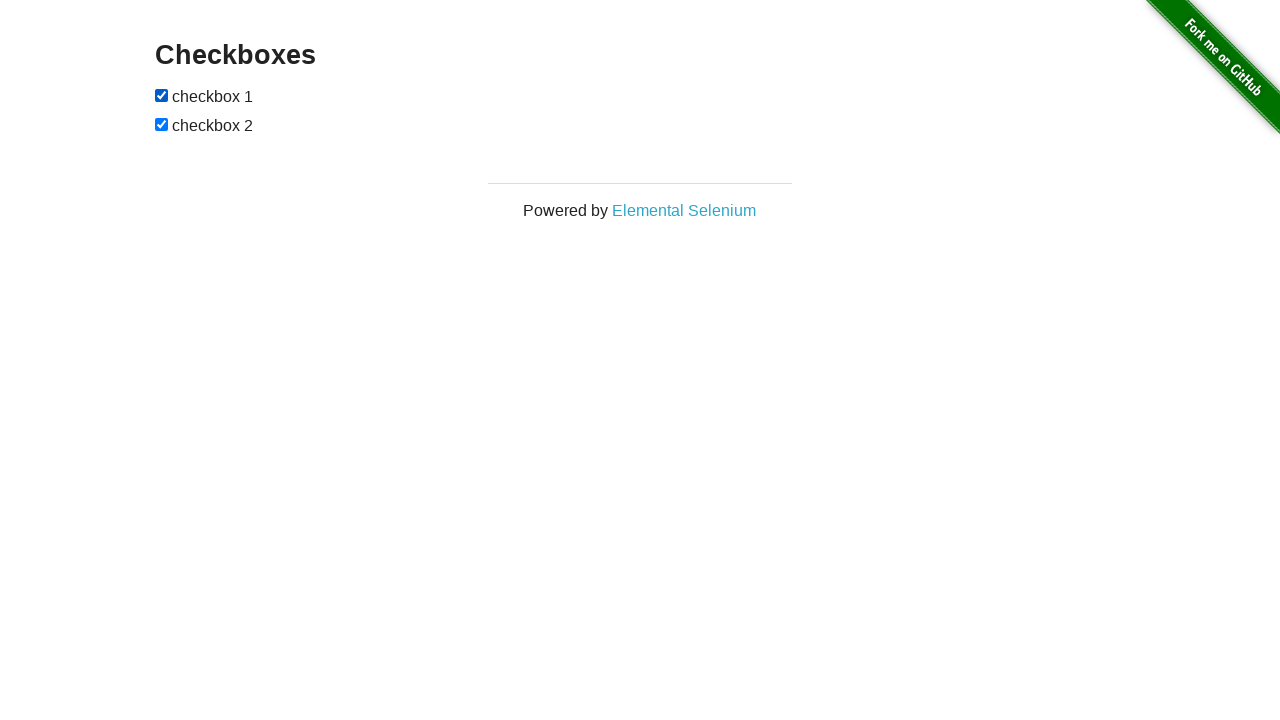

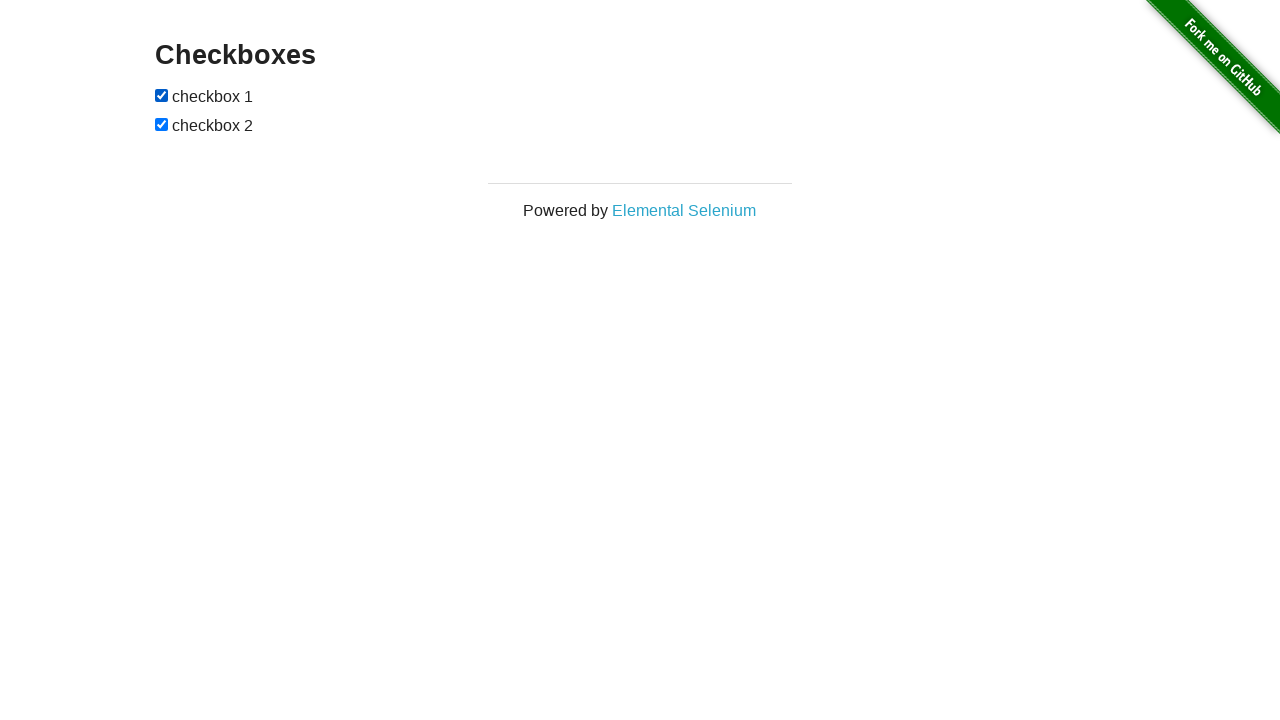